Tests file download functionality by navigating to a download page, clicking the first download link, and verifying a file is downloaded.

Starting URL: https://the-internet.herokuapp.com/download

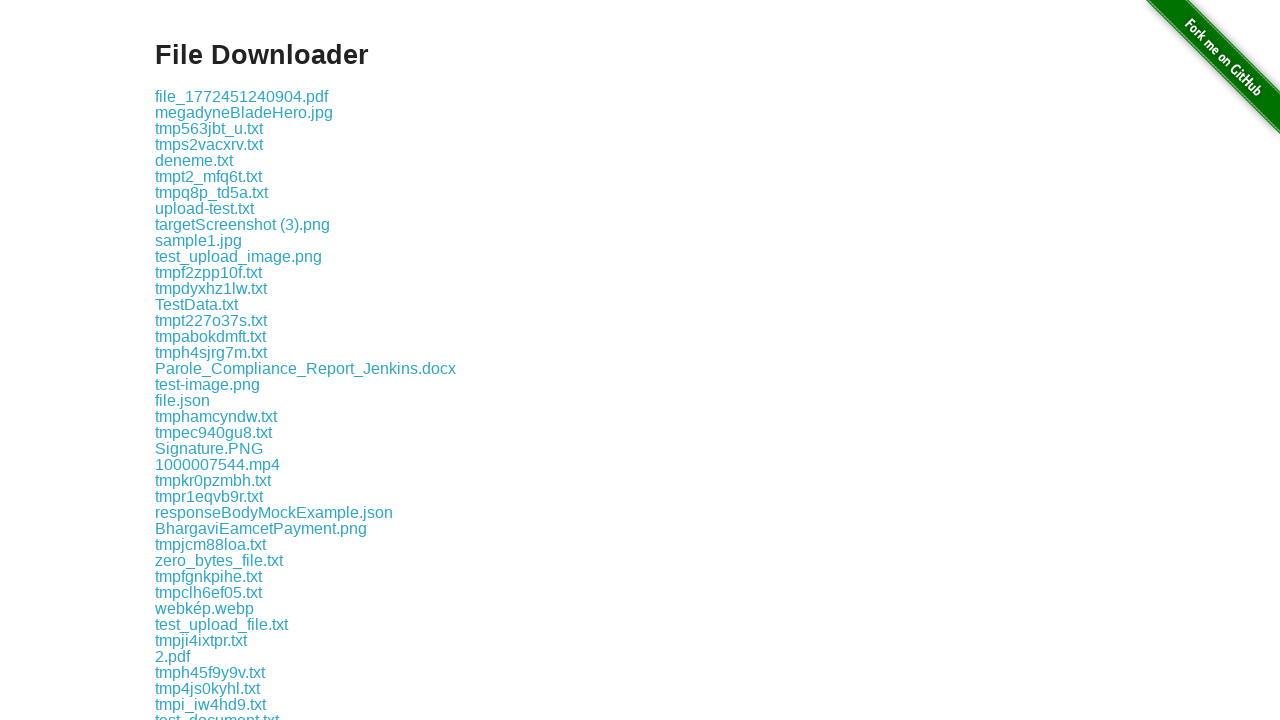

Clicked the first download link on the page at (242, 96) on .example a
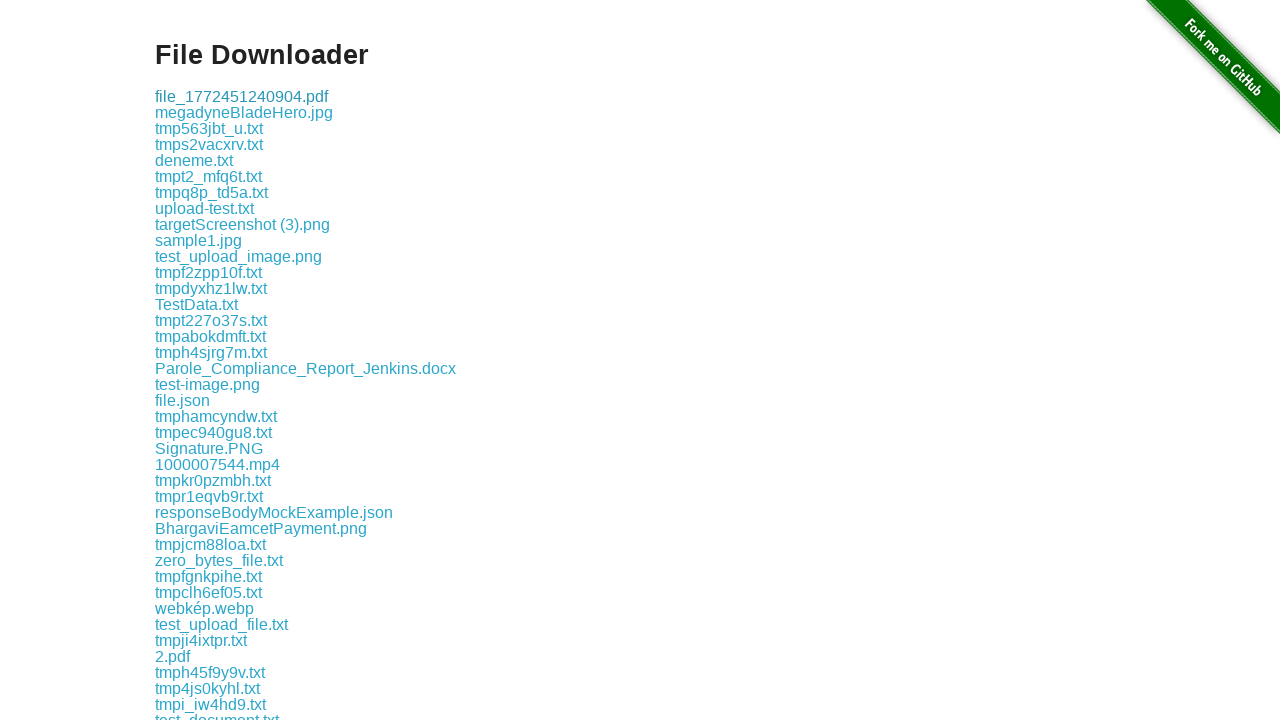

Waited 2 seconds for file download to complete
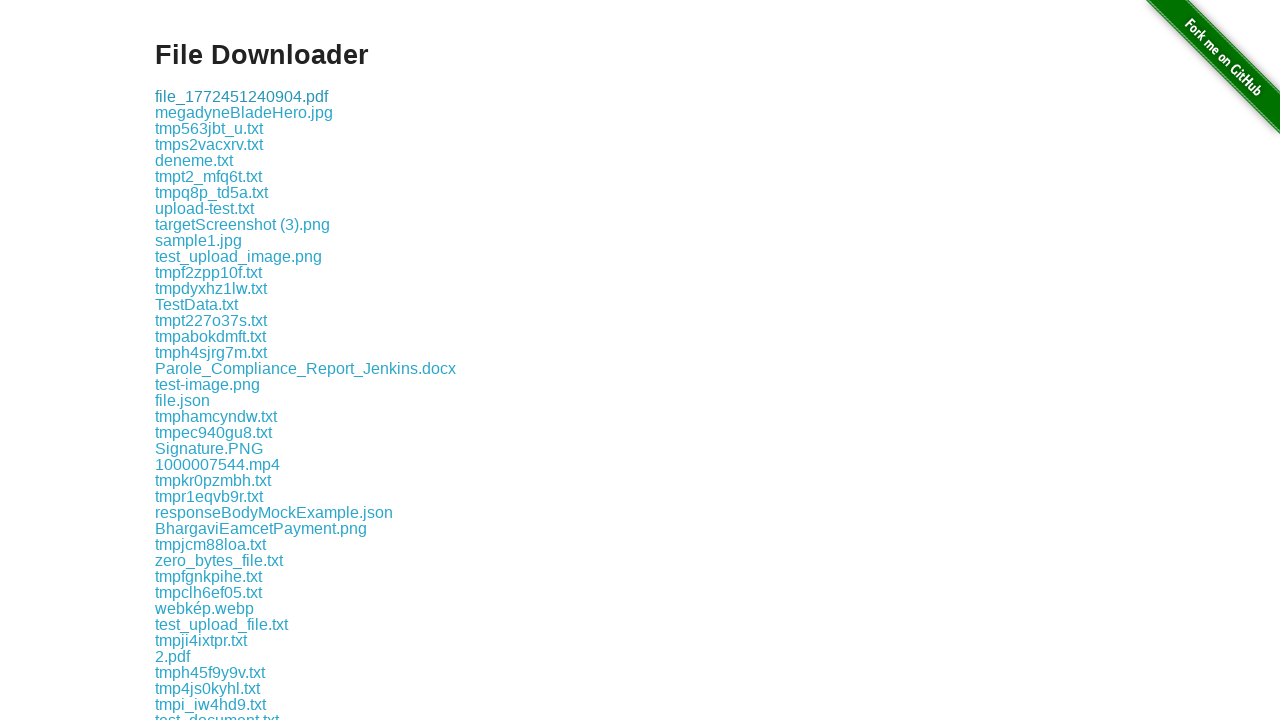

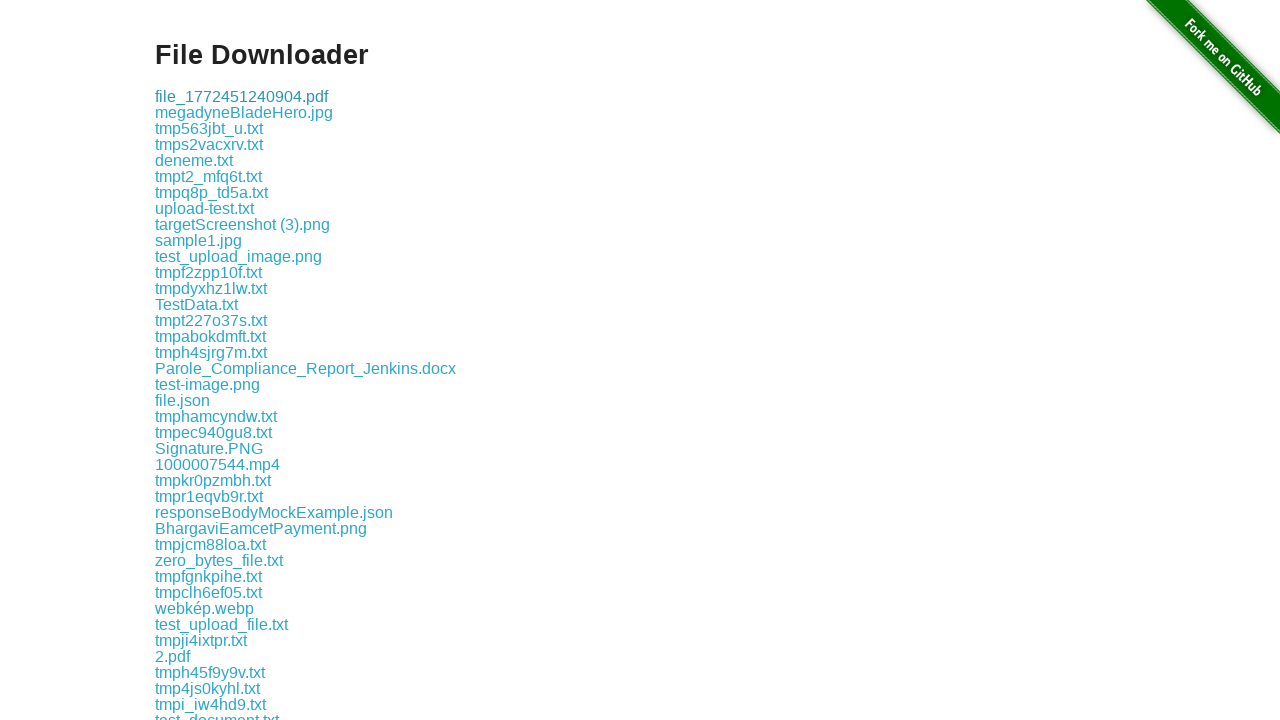